Tests dropdown selection using different methods including label, value, and index

Starting URL: https://testautomationpractice.blogspot.com

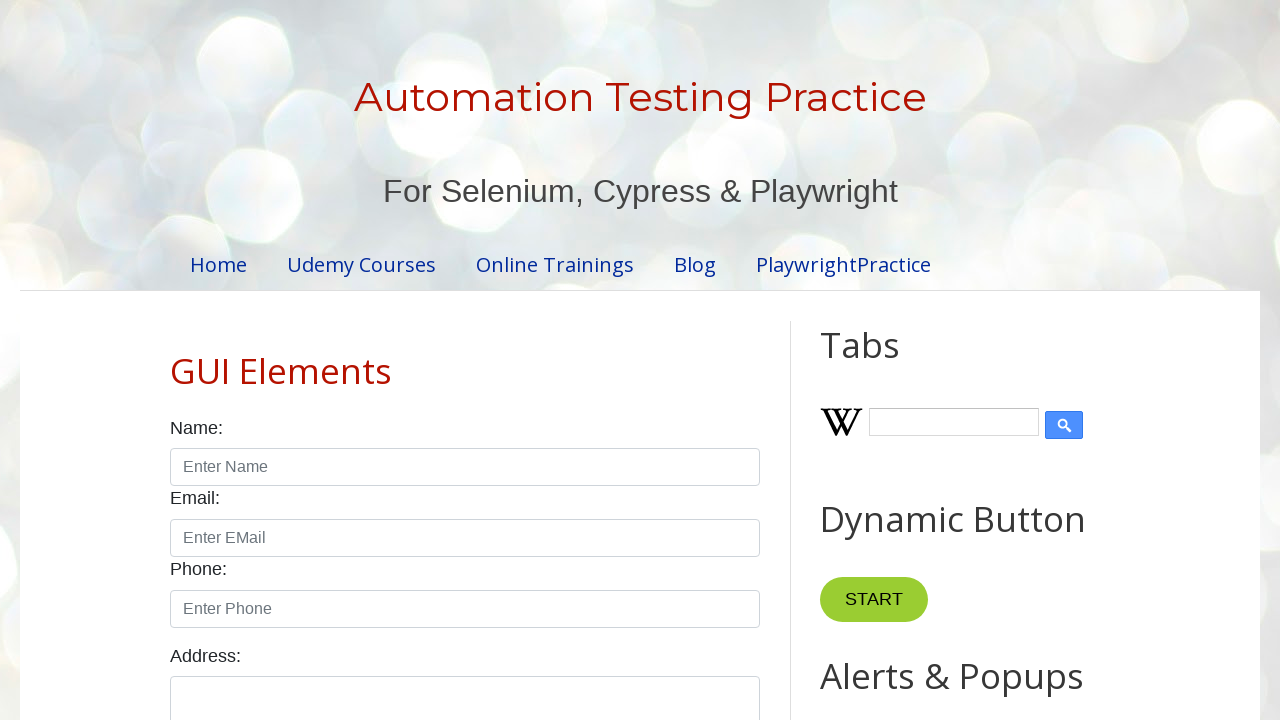

Navigated to test automation practice website
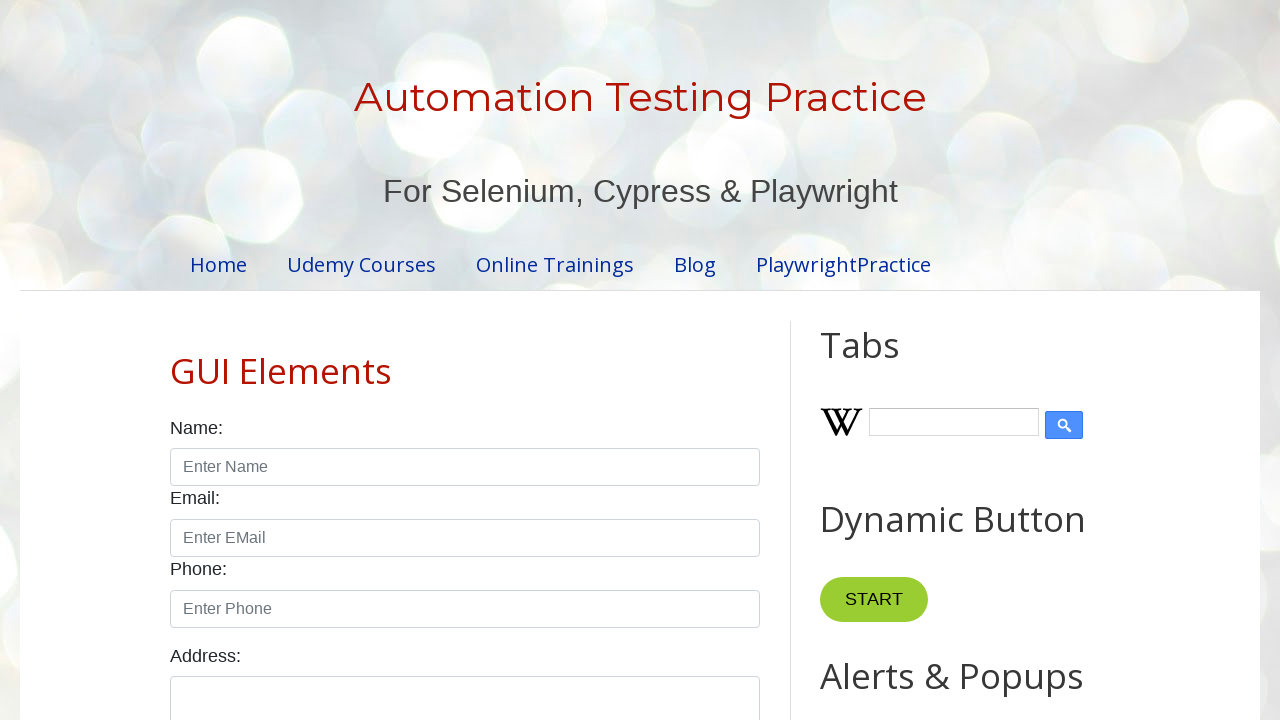

Selected 'Canada' from country dropdown using label on [id="country"]
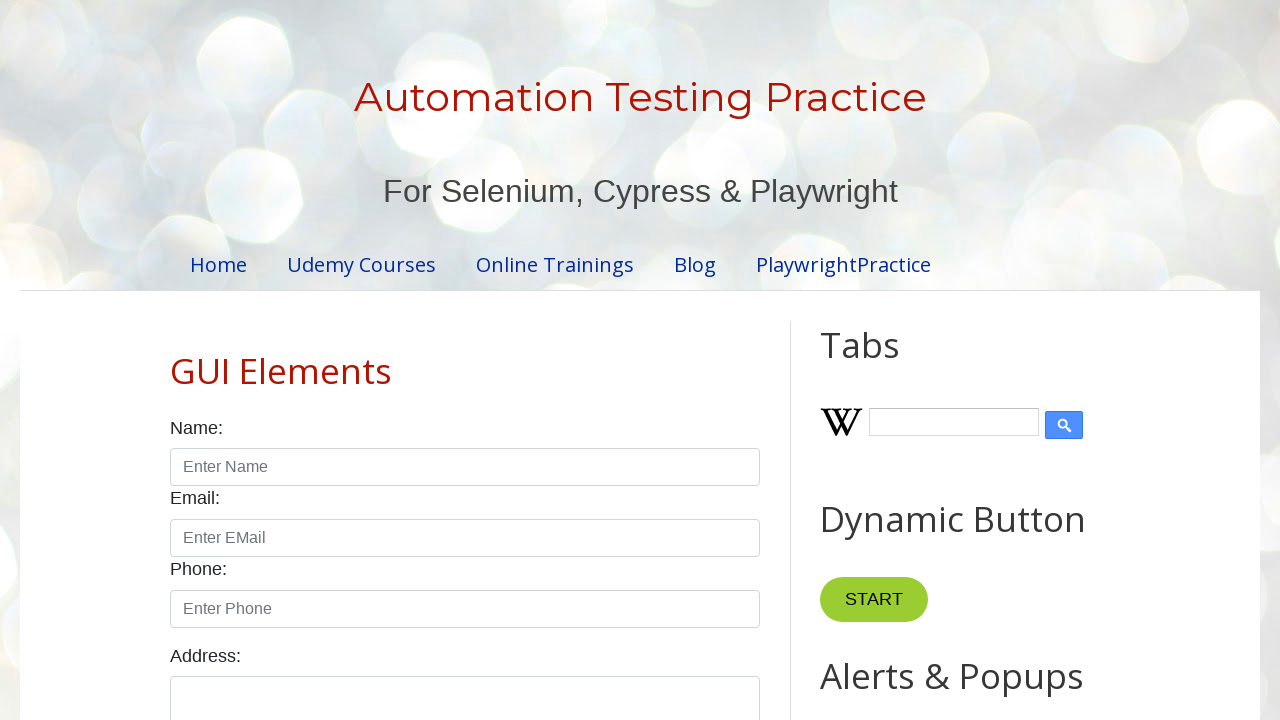

Selected 'United Kingdom' from country dropdown using visible text on [id="country"]
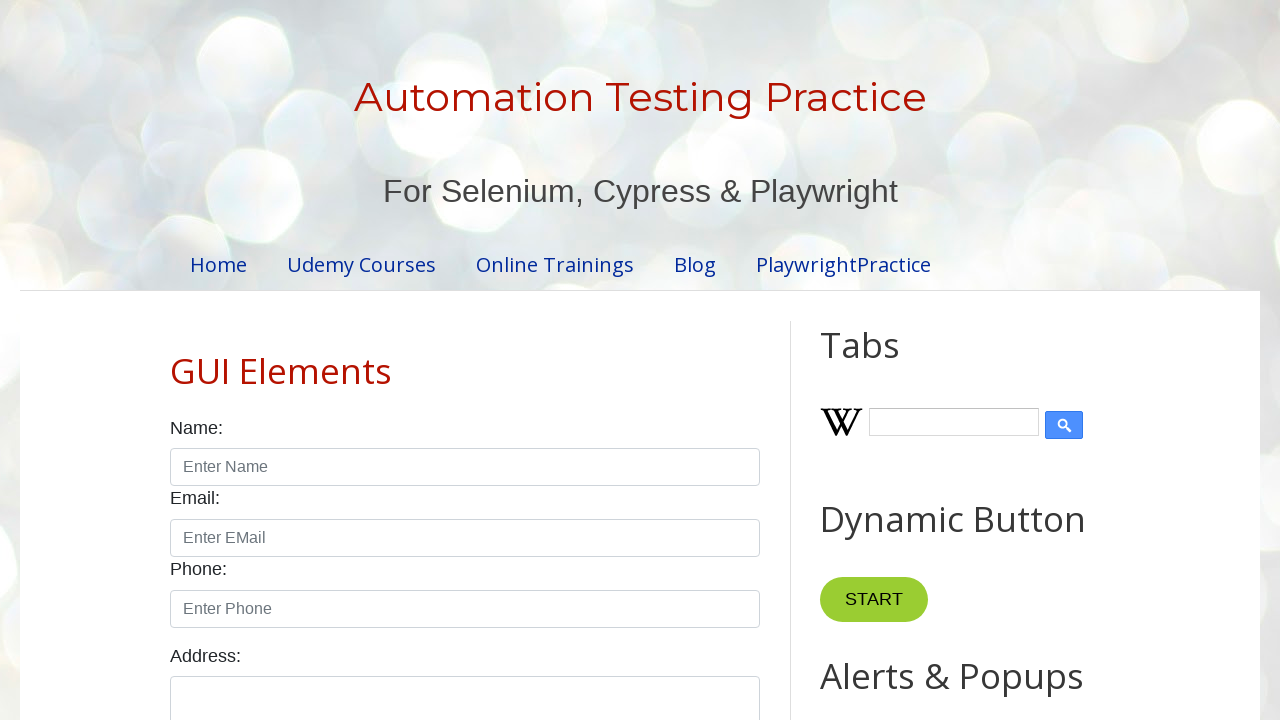

Selected 'usa' from country dropdown using value on [id="country"]
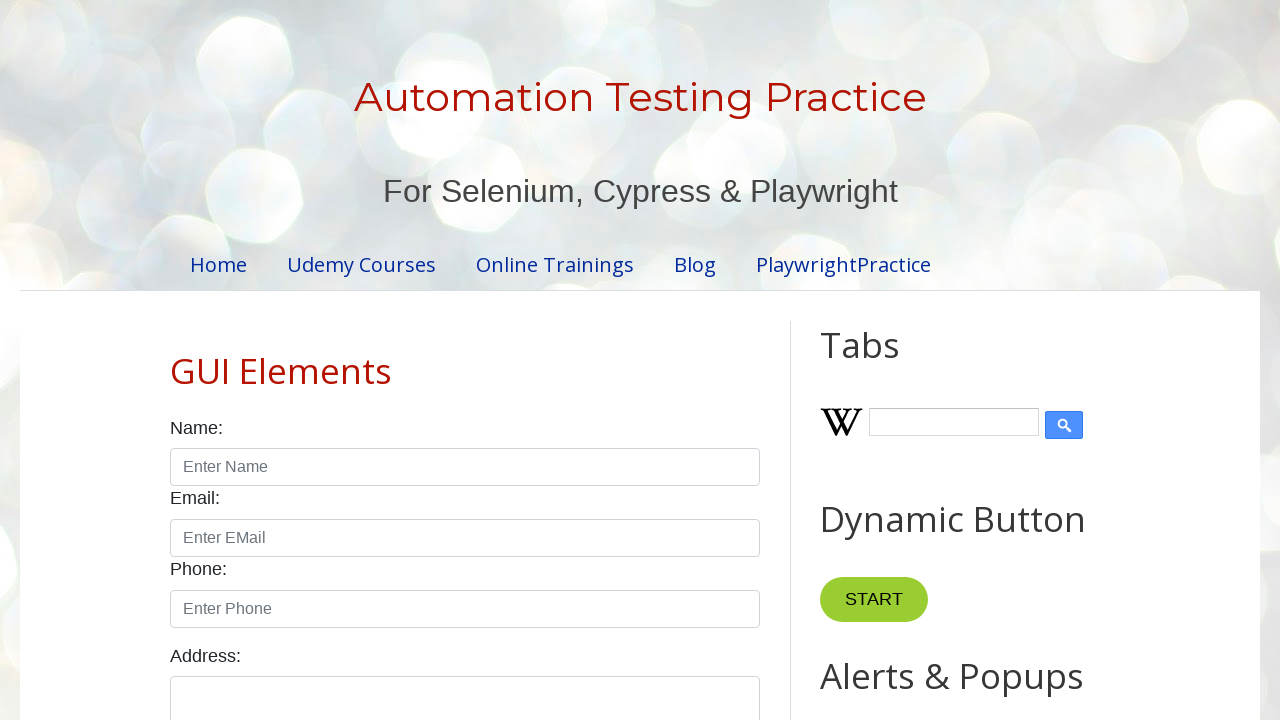

Selected 'france' from country dropdown using value parameter on [id="country"]
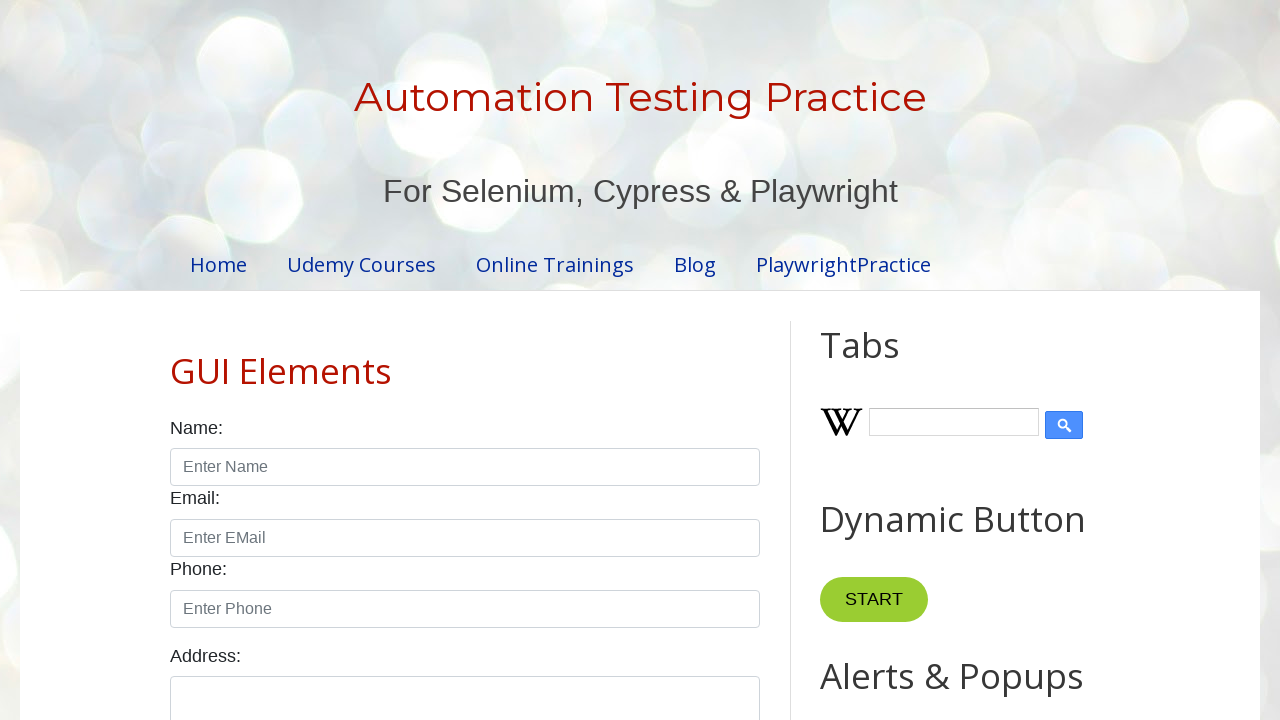

Selected country dropdown option at index 5 on [id="country"]
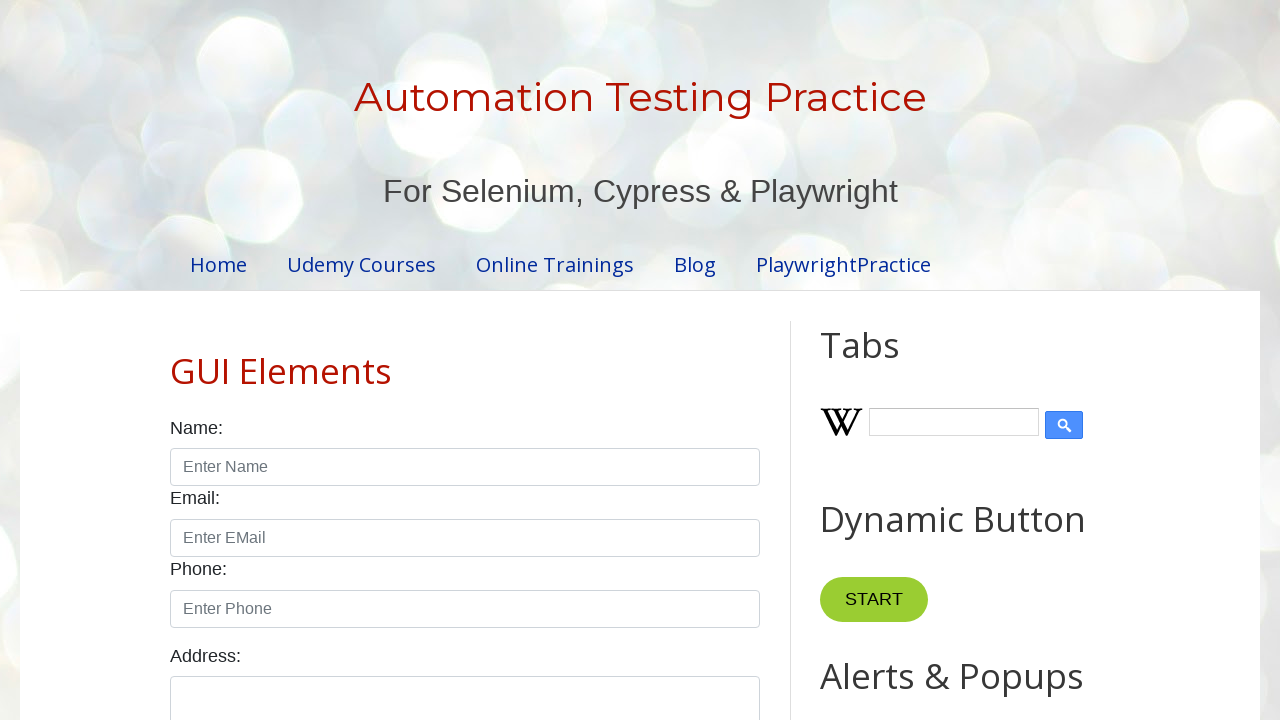

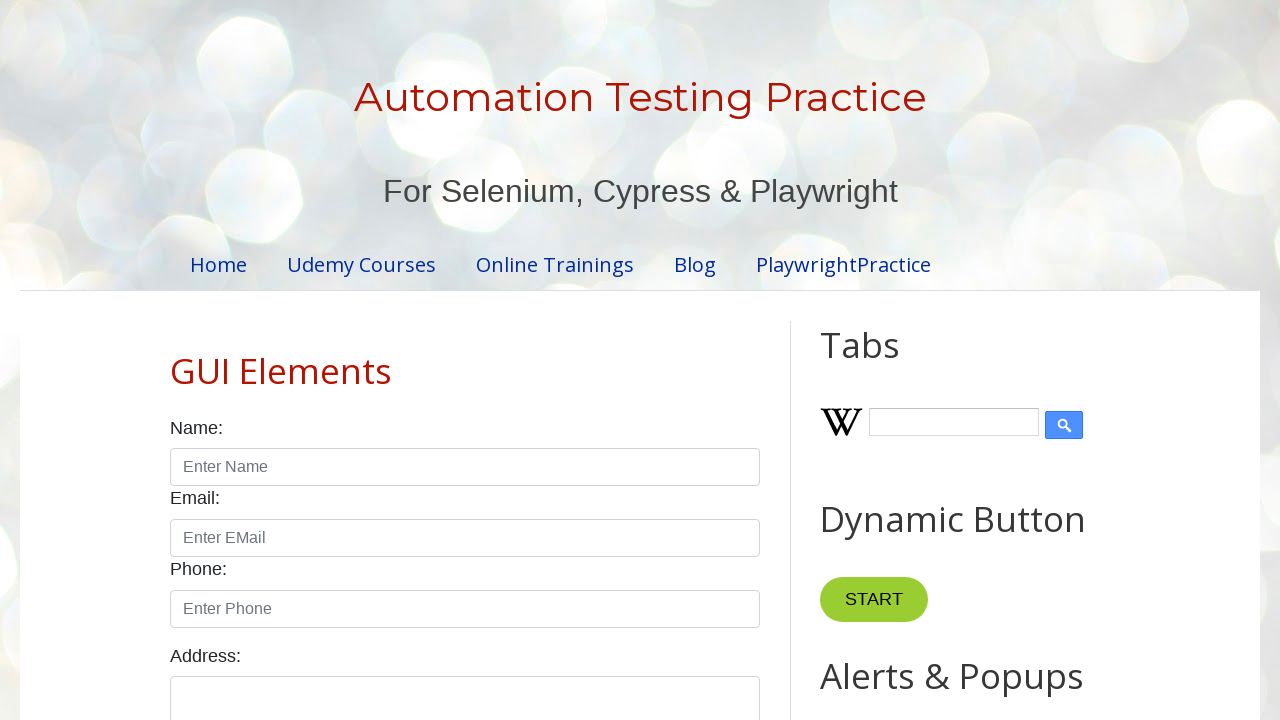